Navigates to AutomationTalks website and verifies the page title

Starting URL: https://automationtalks.com/

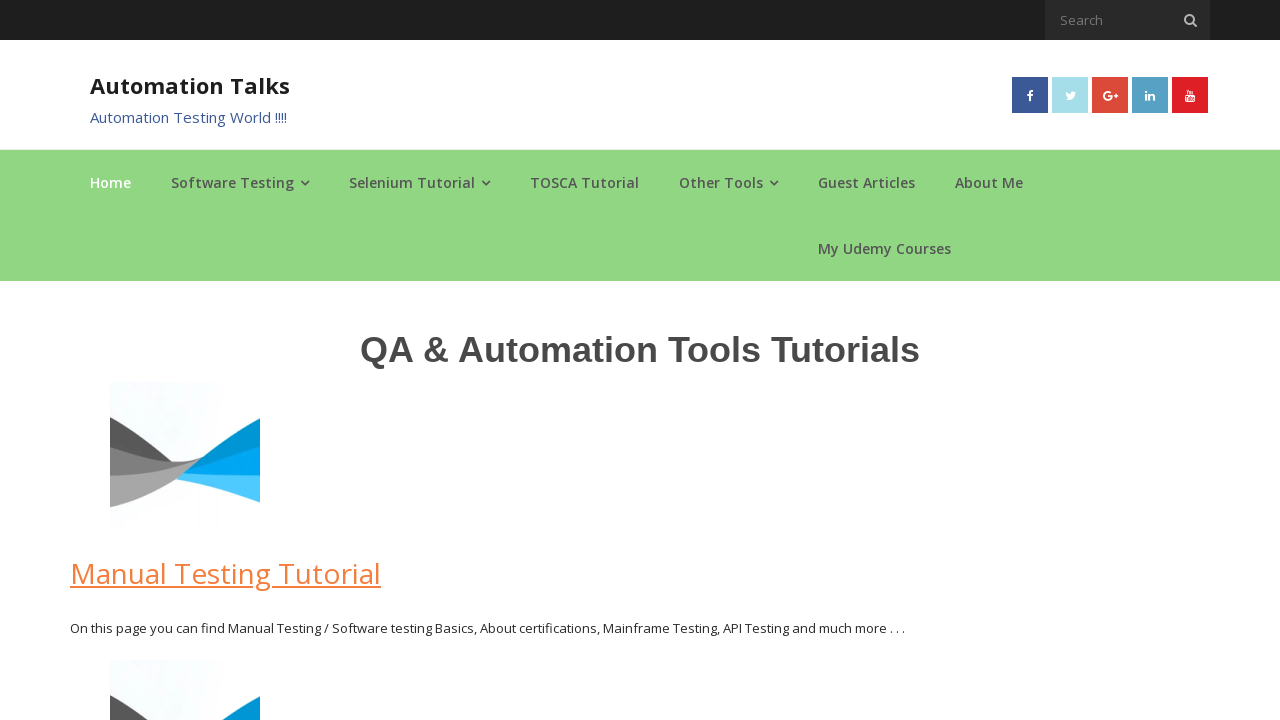

Navigated to AutomationTalks website
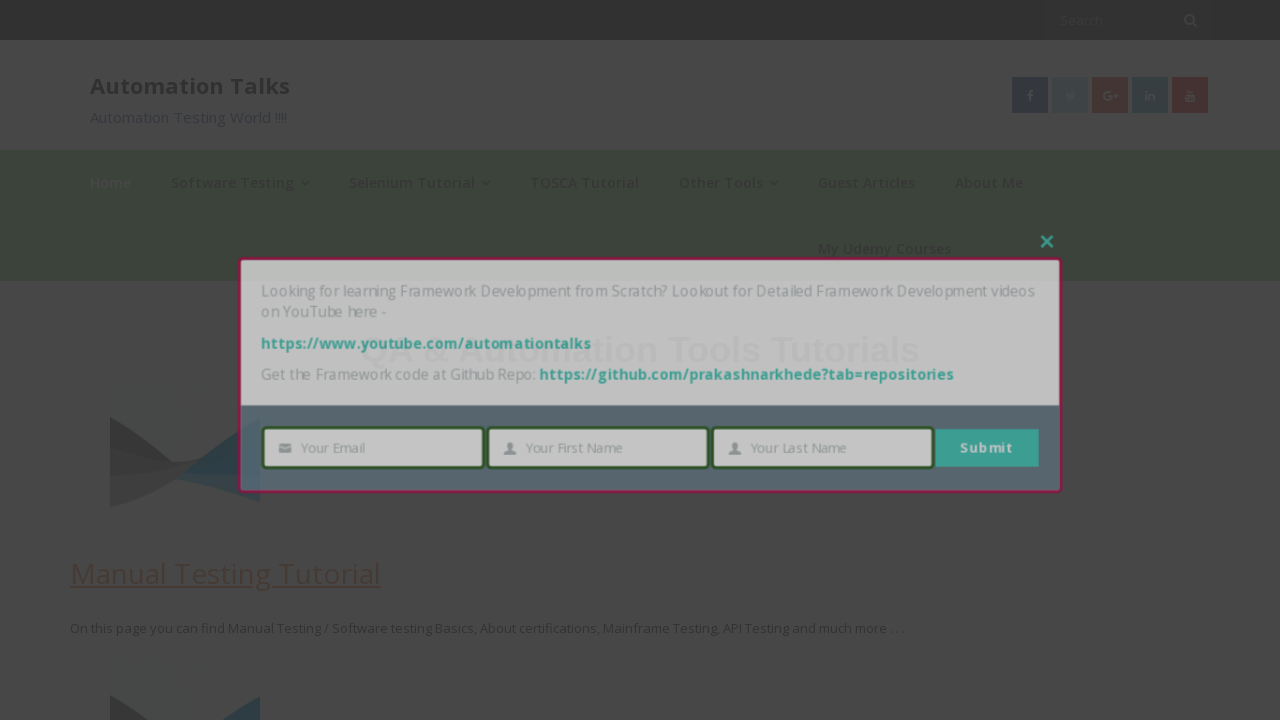

Verified page title is 'AutomationTalks - Learn Automation Testing'
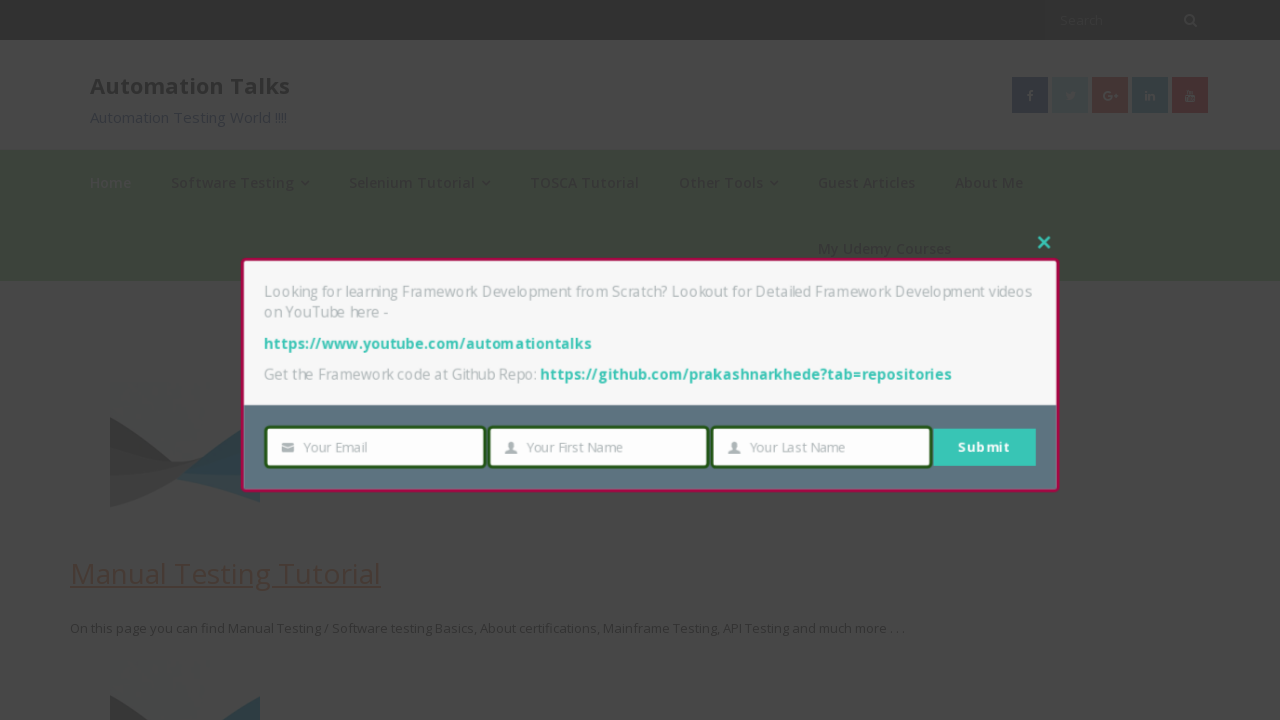

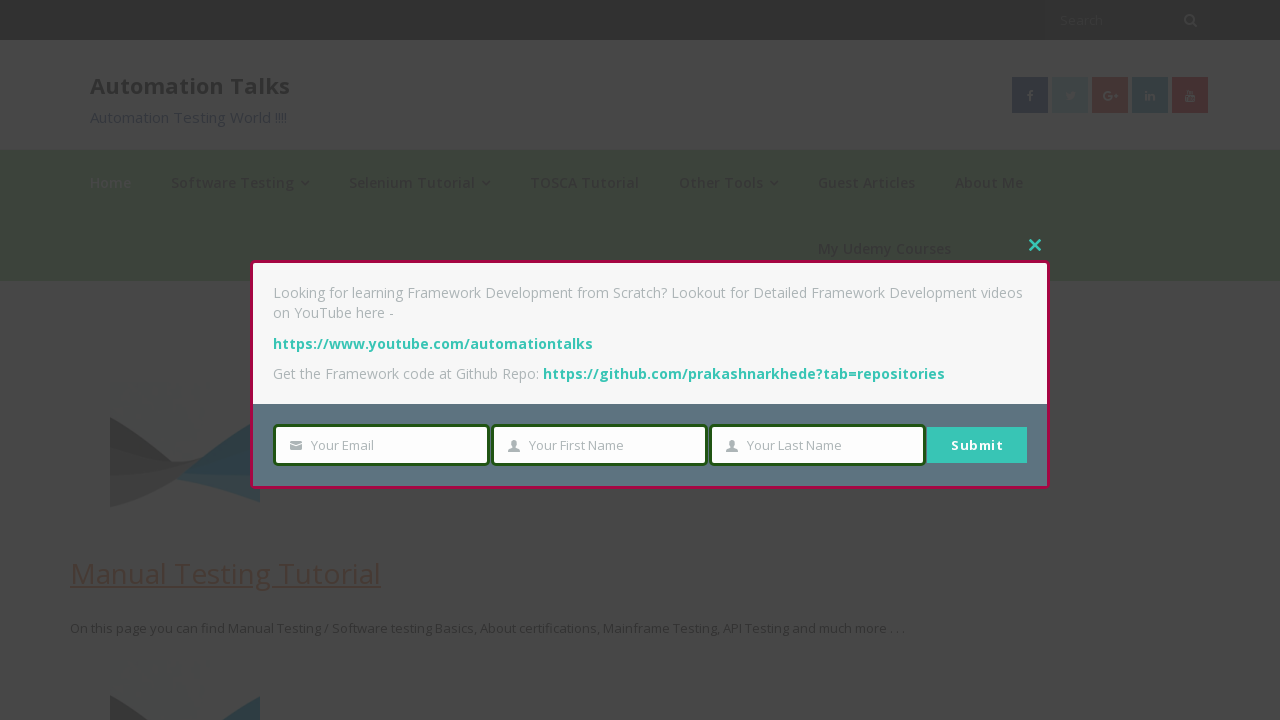